Tests form interaction by extracting a value from an element attribute, calculating a mathematical result, filling an input field with the calculated answer, checking a checkbox, selecting a radio button, and submitting the form.

Starting URL: http://suninjuly.github.io/get_attribute.html

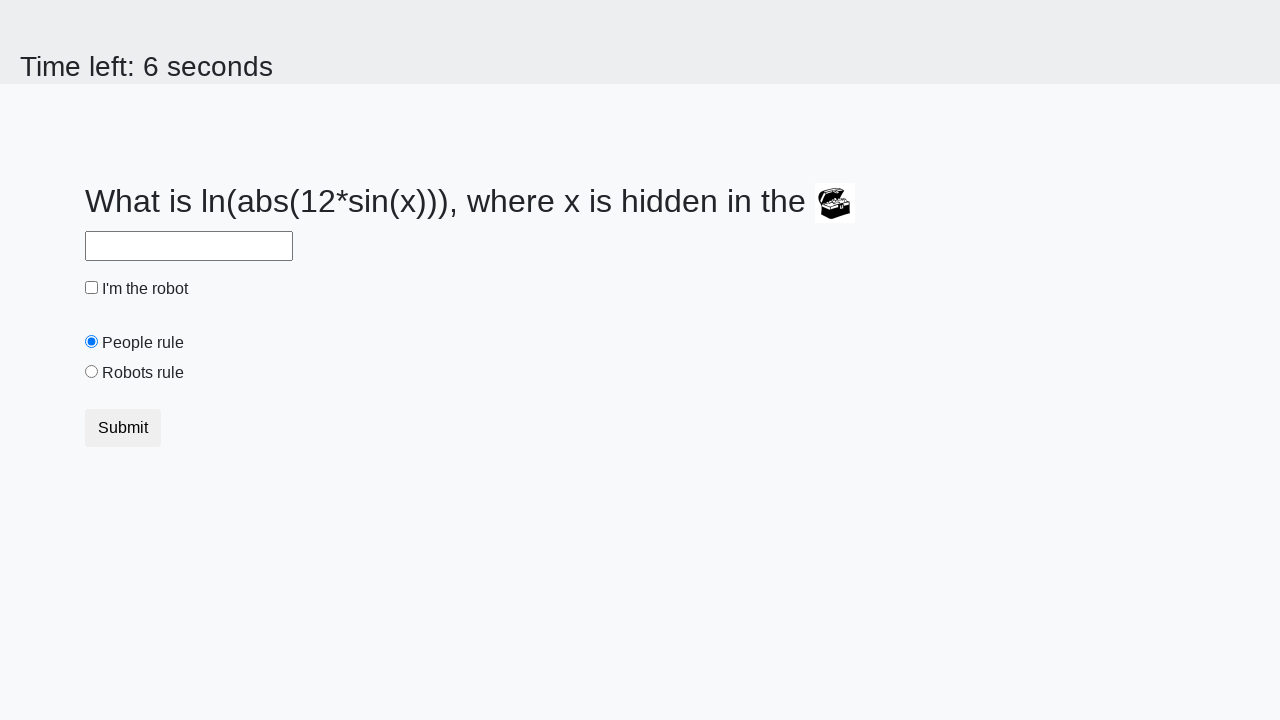

Retrieved 'valuex' attribute from treasure element
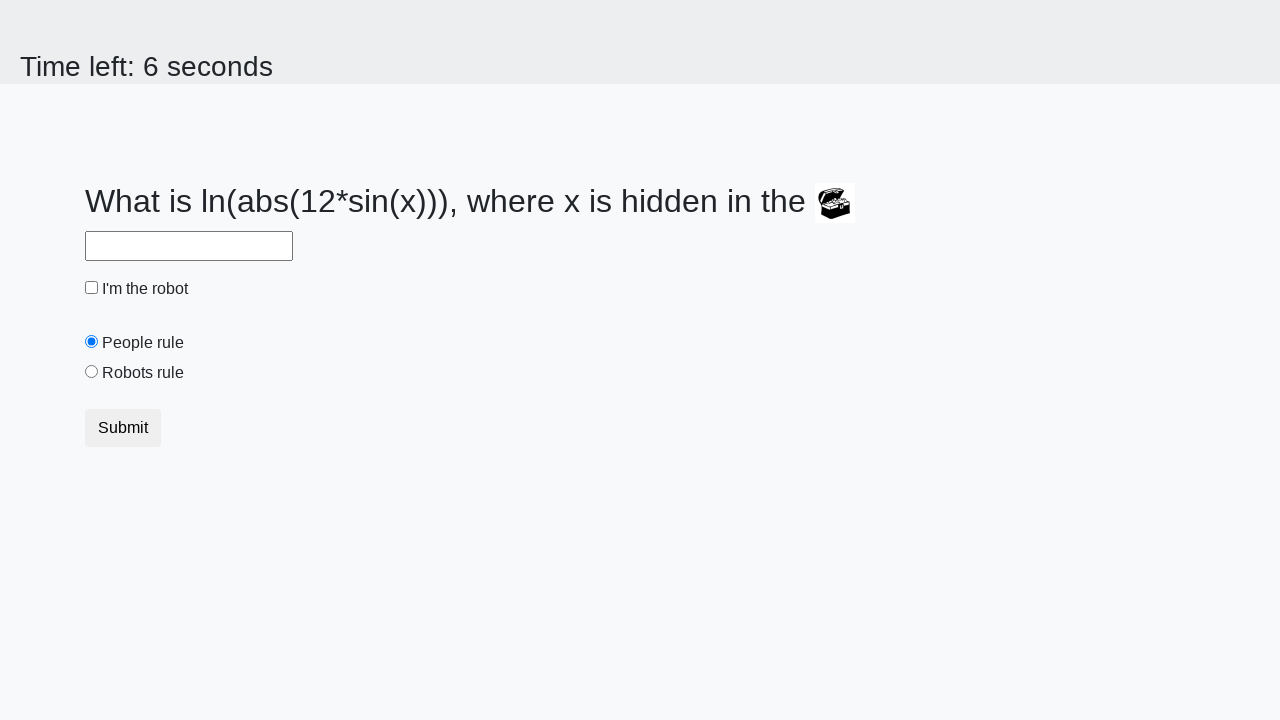

Calculated mathematical result: 2.4848971212955693
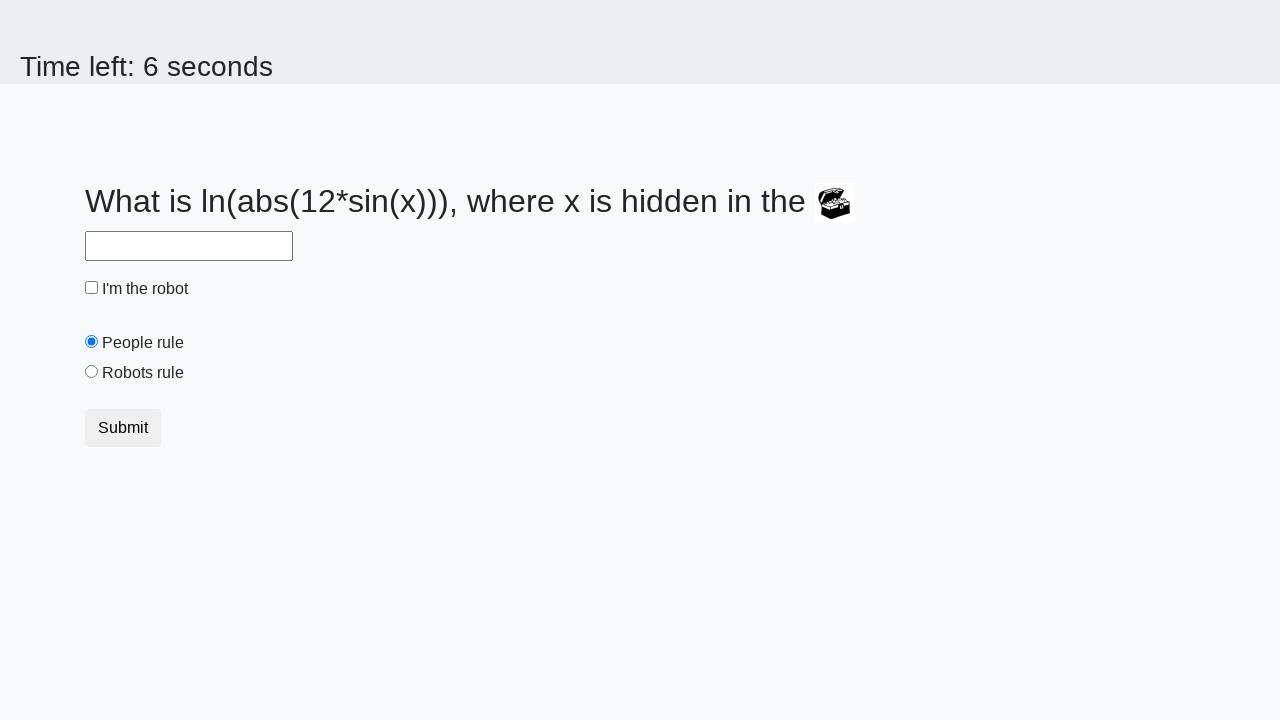

Filled answer field with calculated value on #answer
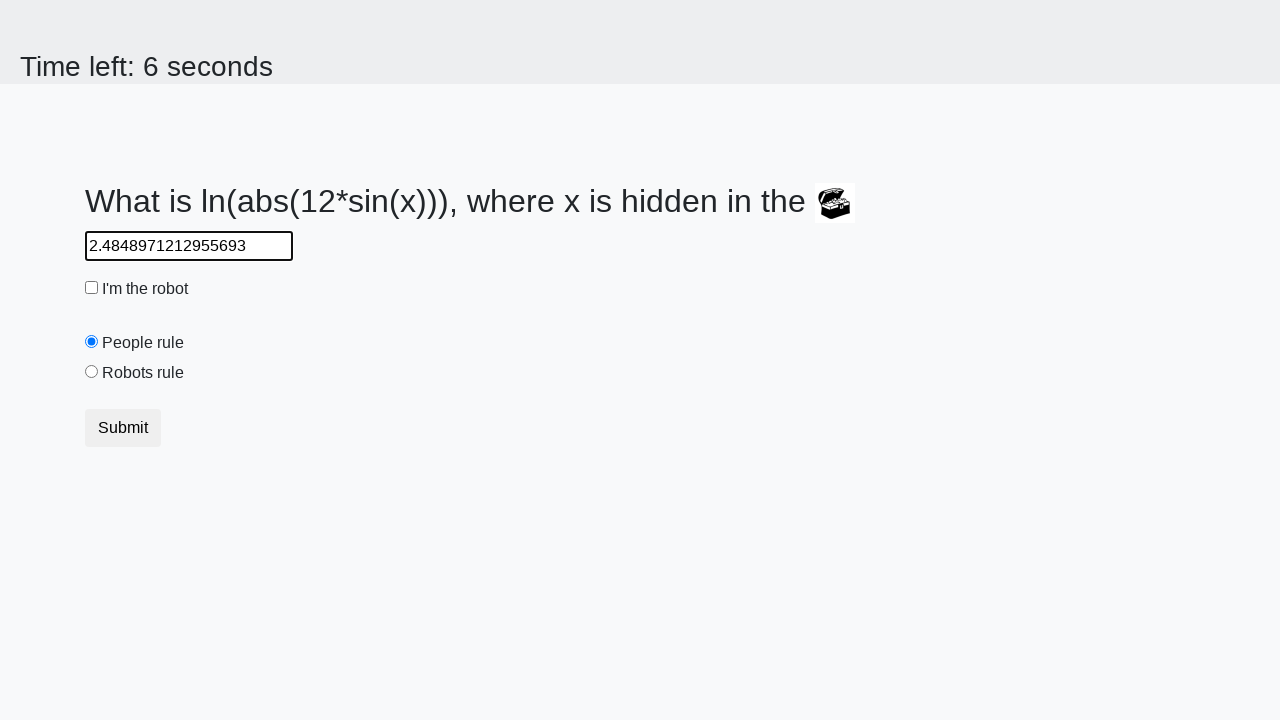

Checked the robot checkbox at (92, 288) on #robotCheckbox
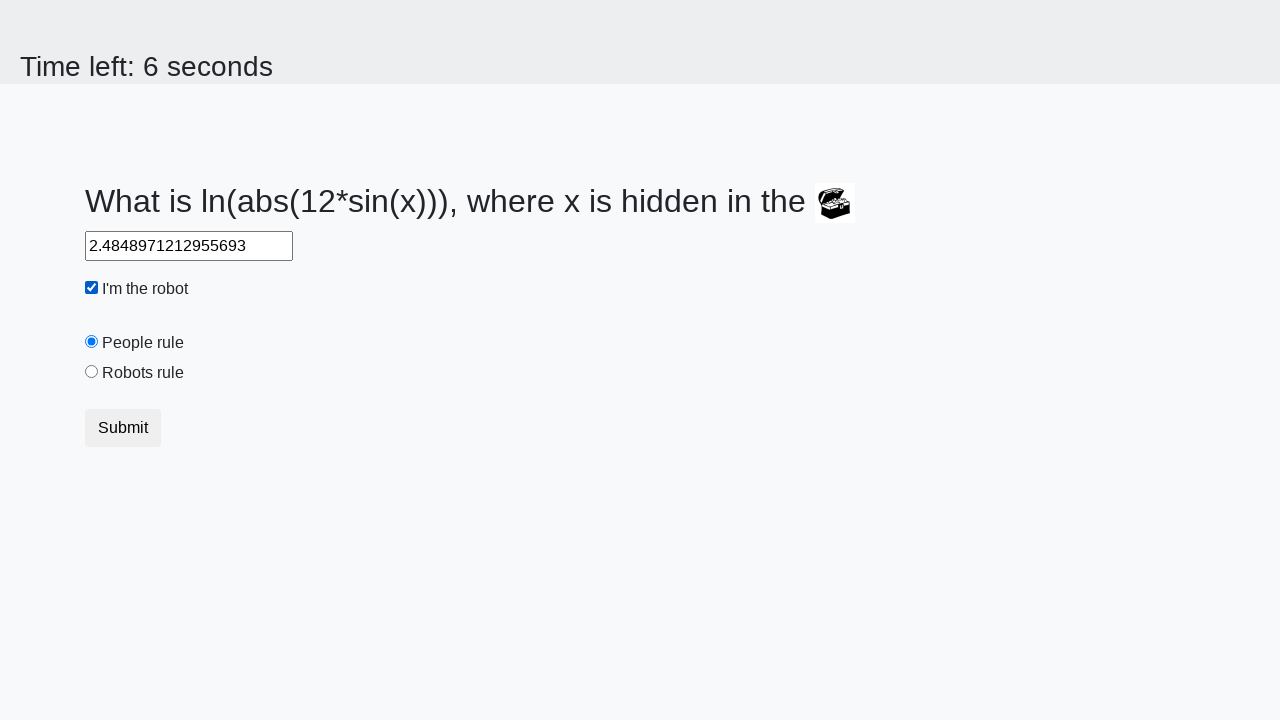

Selected the 'robots rule' radio button at (92, 372) on #robotsRule
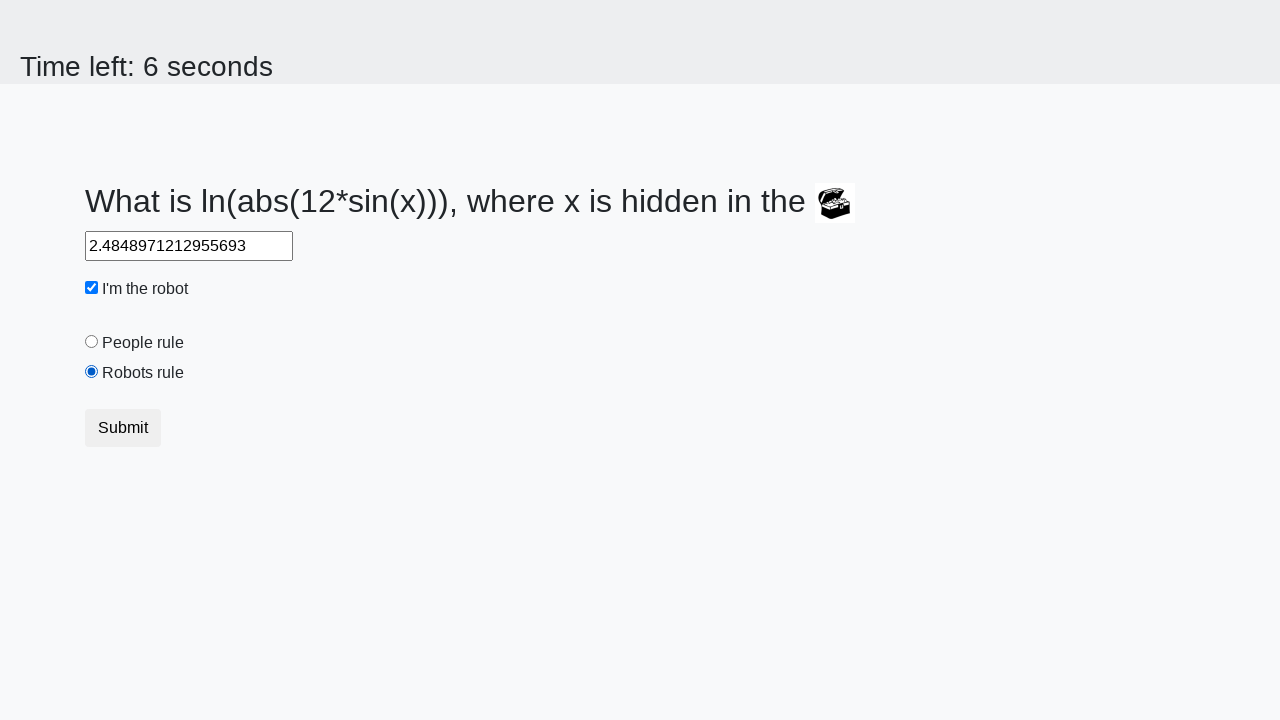

Clicked the submit button at (123, 428) on .btn-default
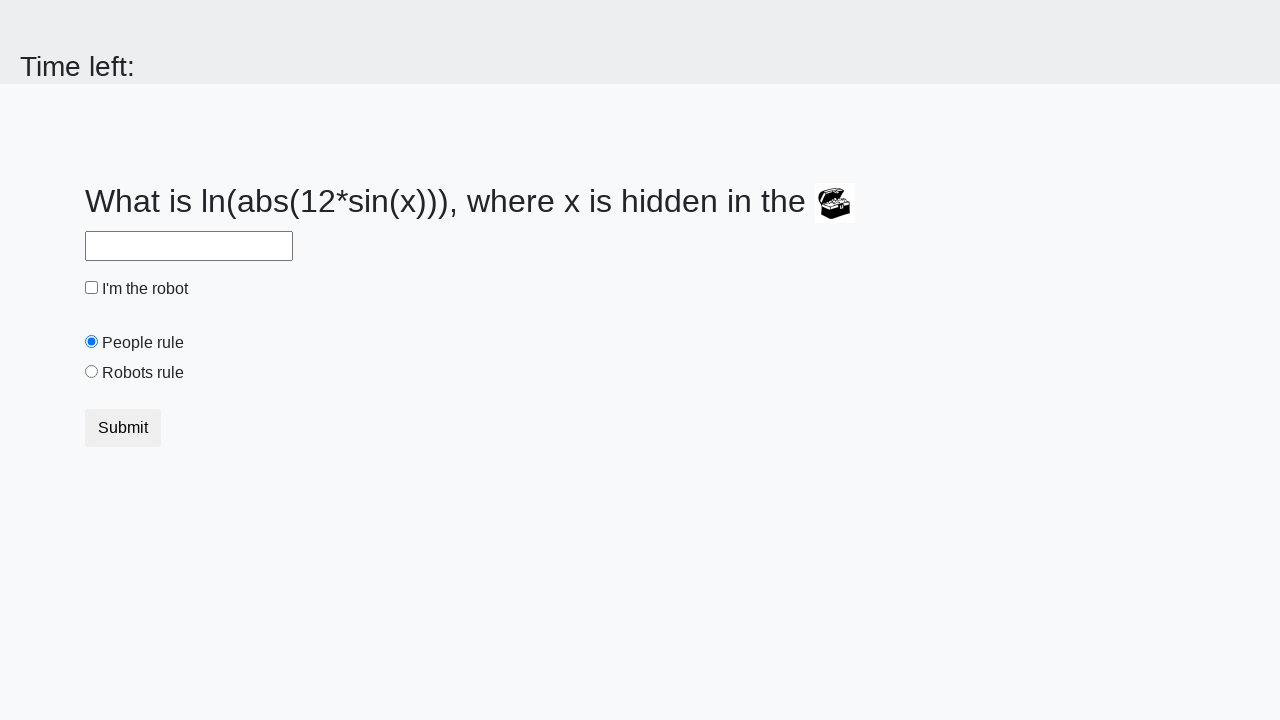

Waited for form submission response
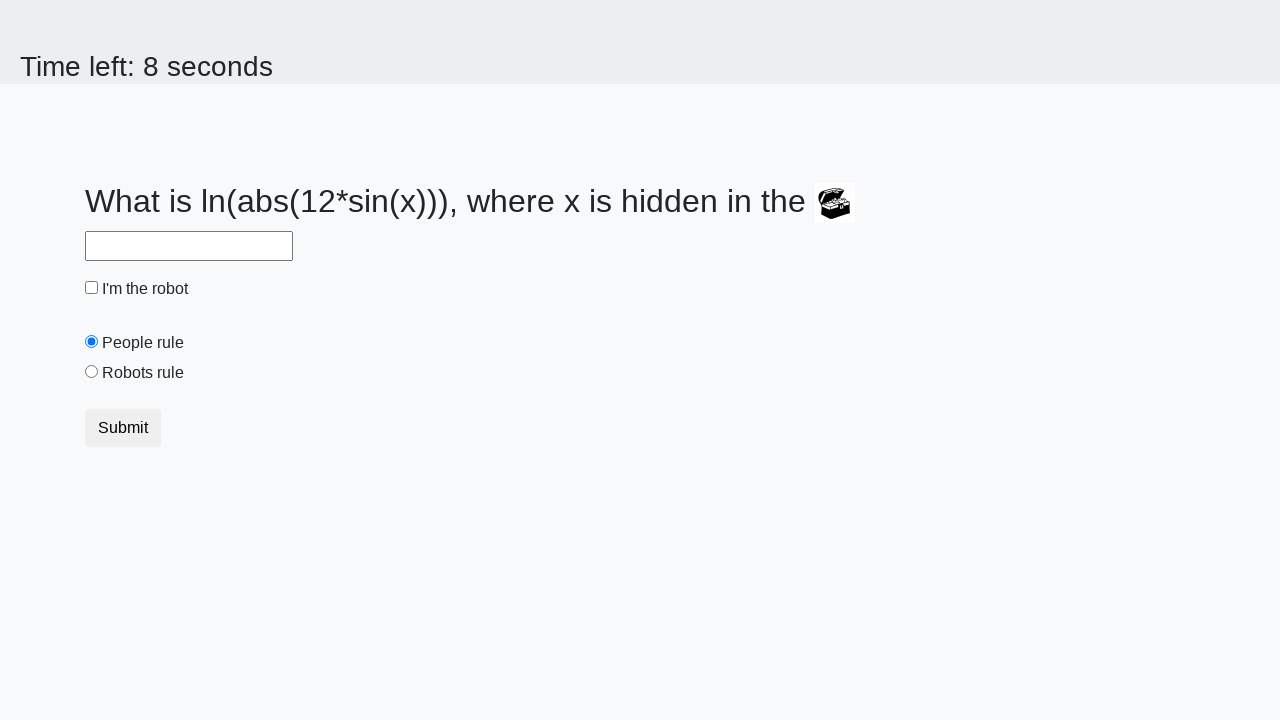

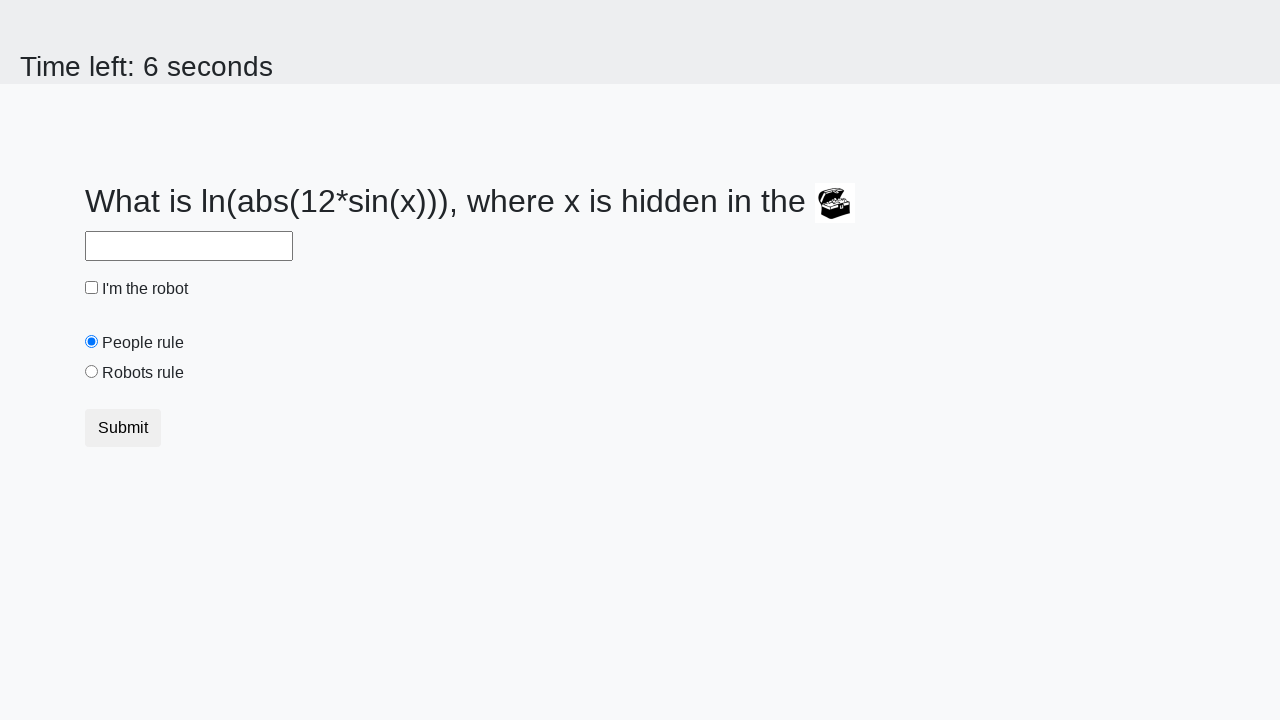